Tests iframe interaction and drag-and-drop functionality on jQuery UI demo page by switching into an iframe, performing drag and drop operation, then switching back to interact with the main page

Starting URL: https://jqueryui.com/droppable/

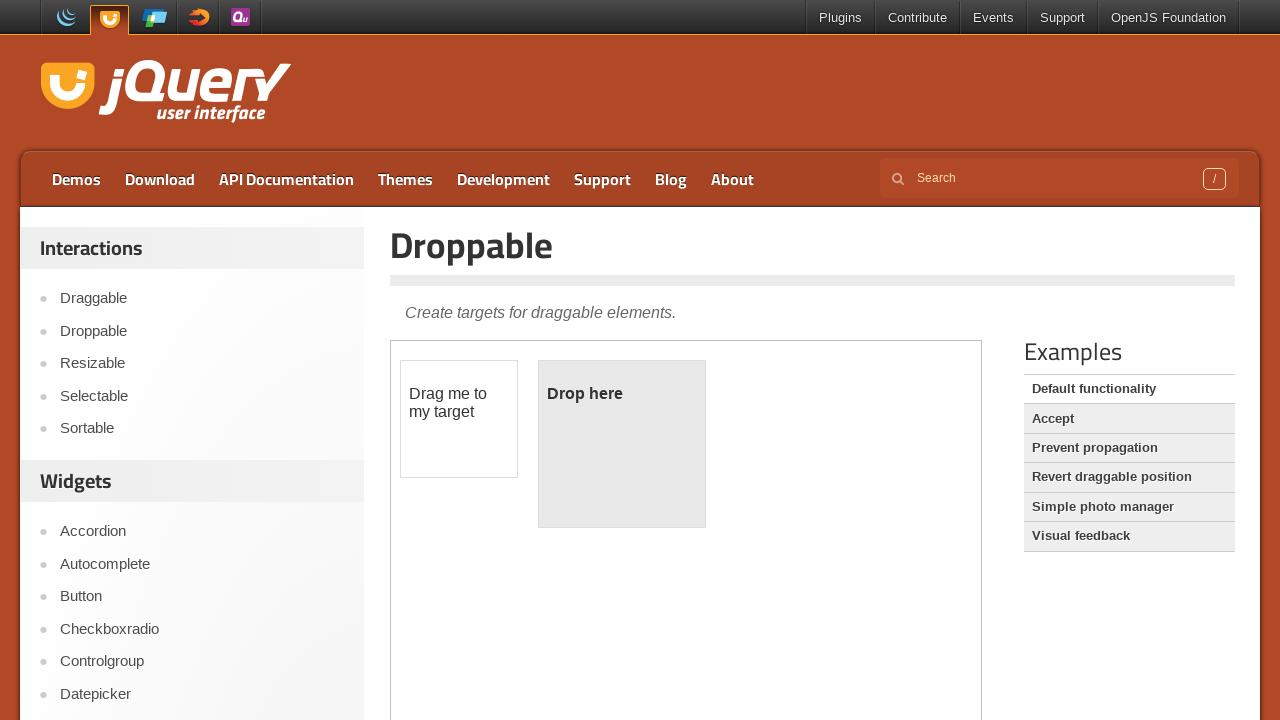

Retrieved iframe count: 1 iframes found on the page
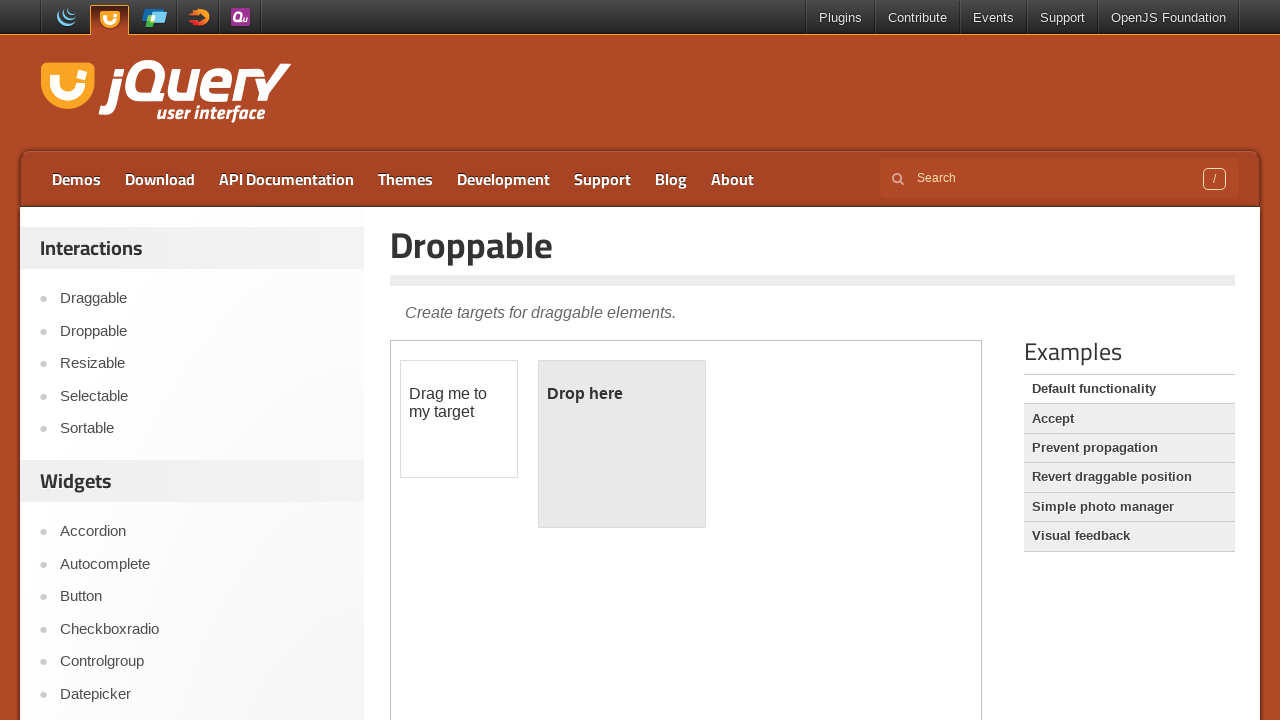

Located and switched to the demo iframe
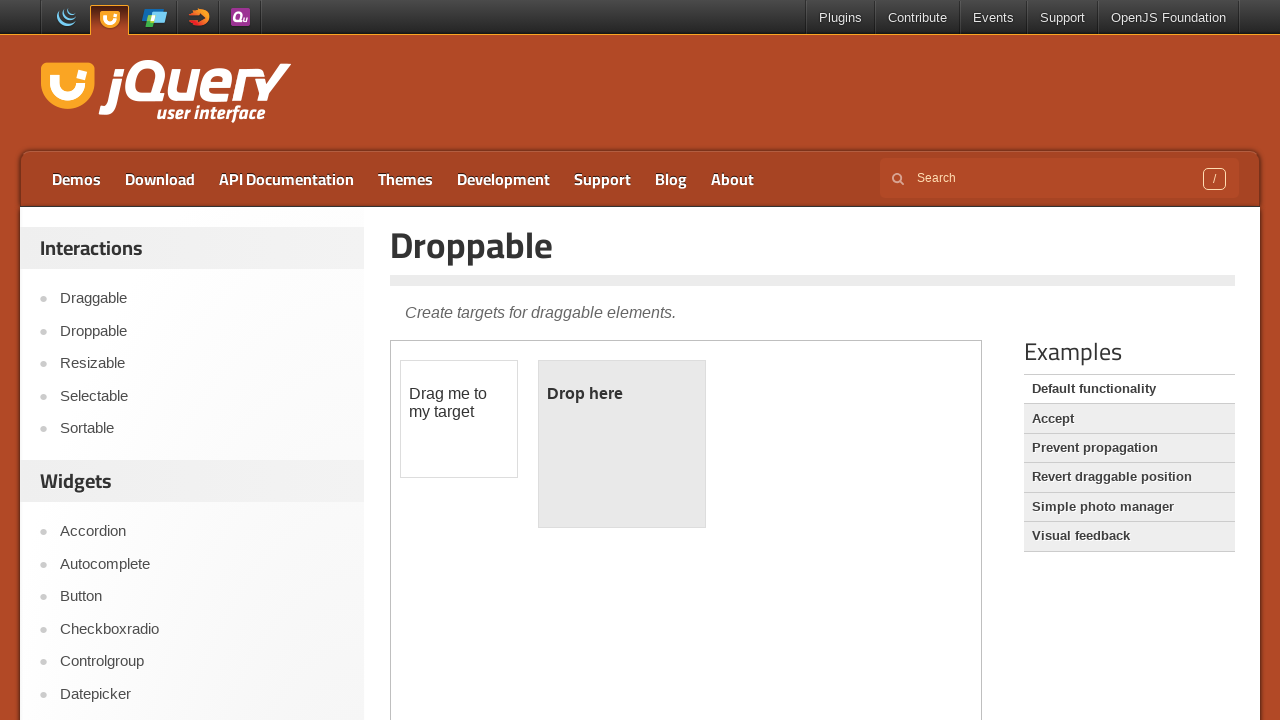

Clicked on the draggable element inside the iframe at (459, 419) on iframe.demo-frame >> internal:control=enter-frame >> #draggable
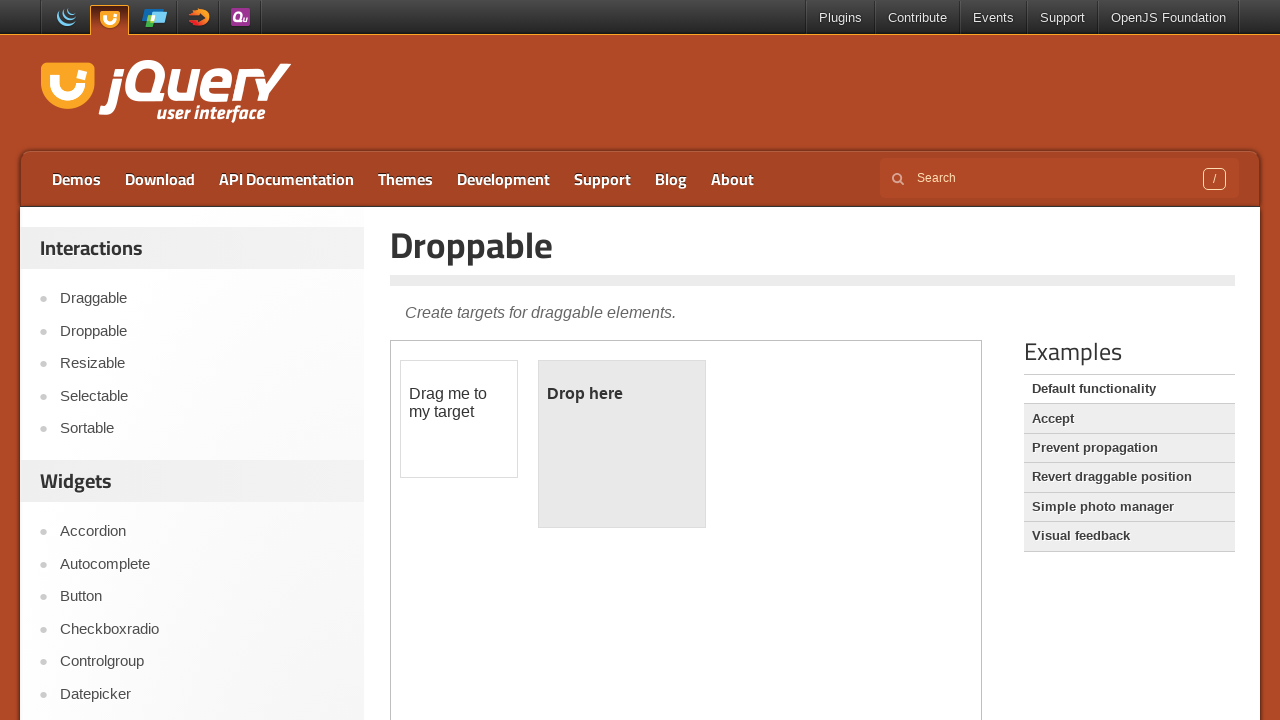

Performed drag and drop operation of draggable element onto droppable element within the iframe at (622, 444)
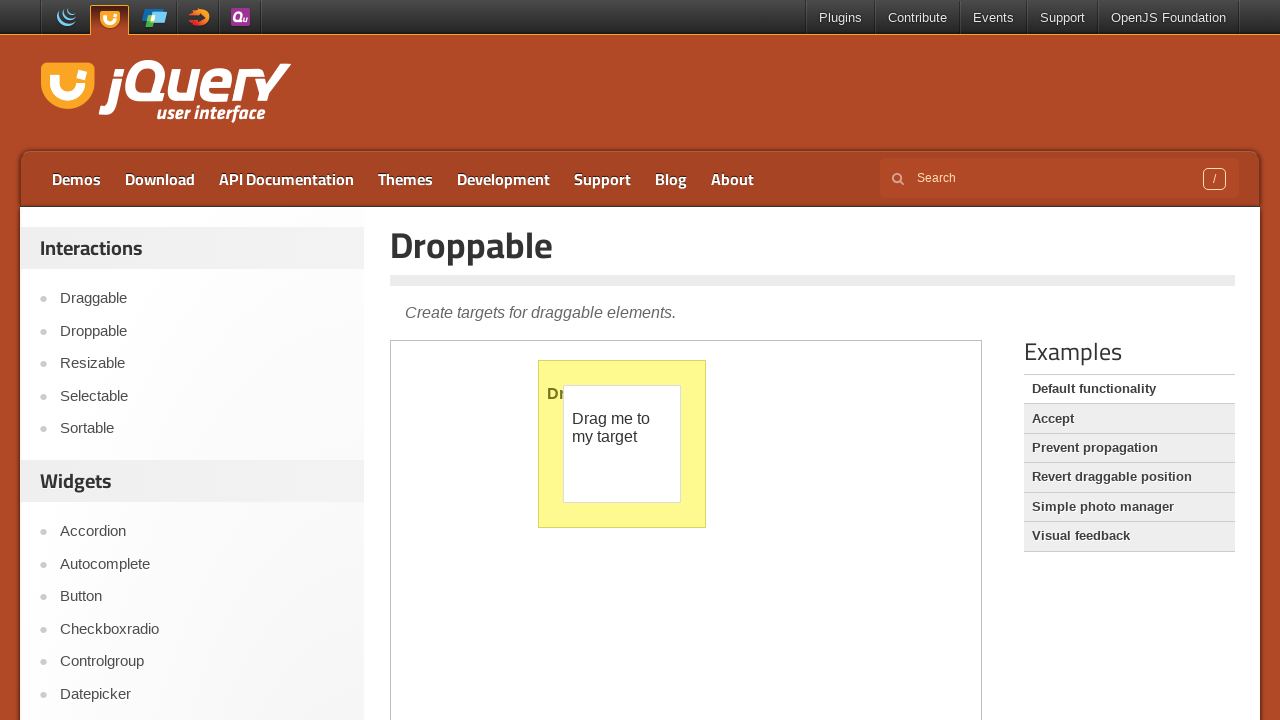

Clicked on Accept link in the main page outside the iframe at (1129, 419) on xpath=//ul/li[2]/a[text()='Accept']
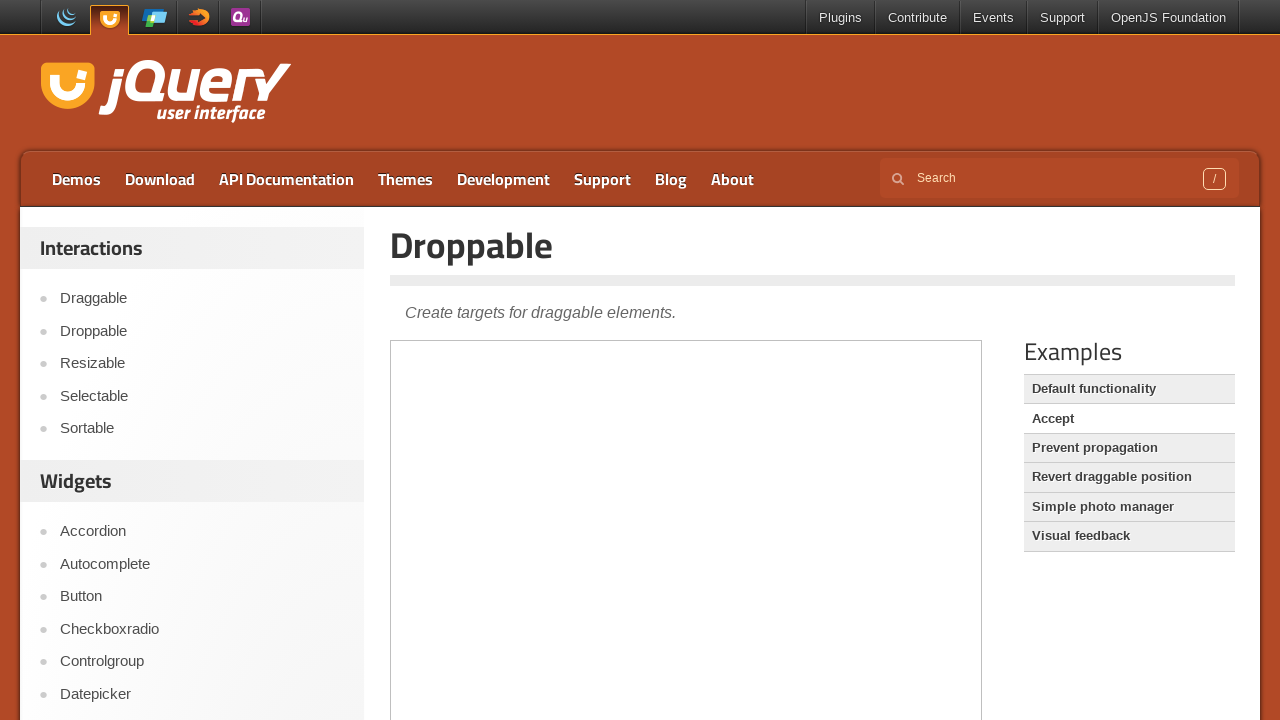

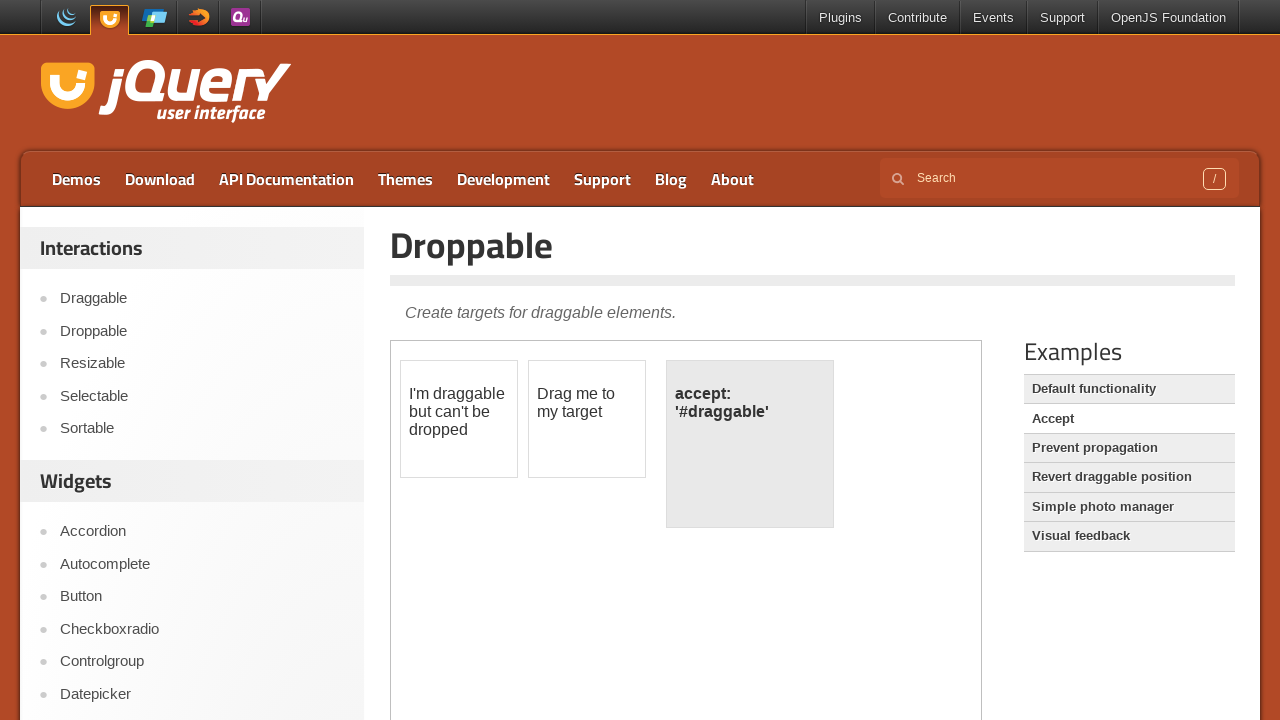